Searches for an item on GE Tracker website by entering a search term, submitting the search, and clicking on the matching result to navigate to the item's detail page.

Starting URL: https://www.ge-tracker.com/names/rune

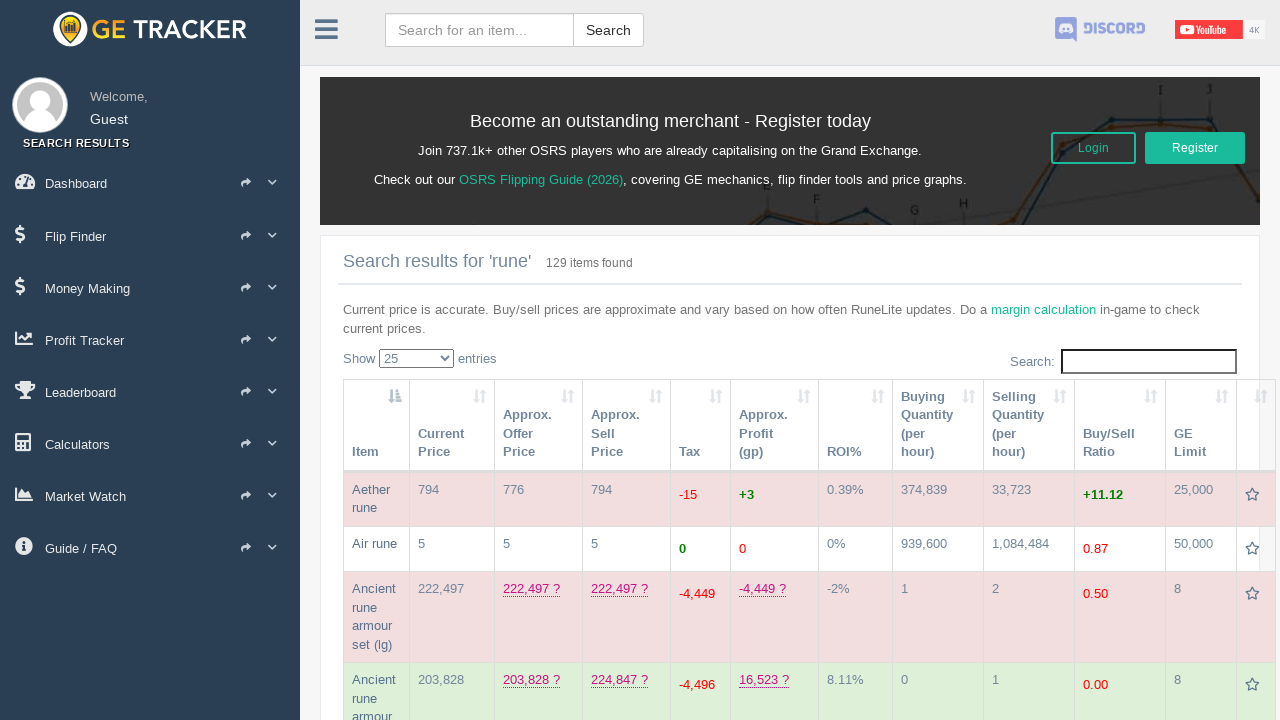

Filled search field with 'Dragon scimitar' on .form-control
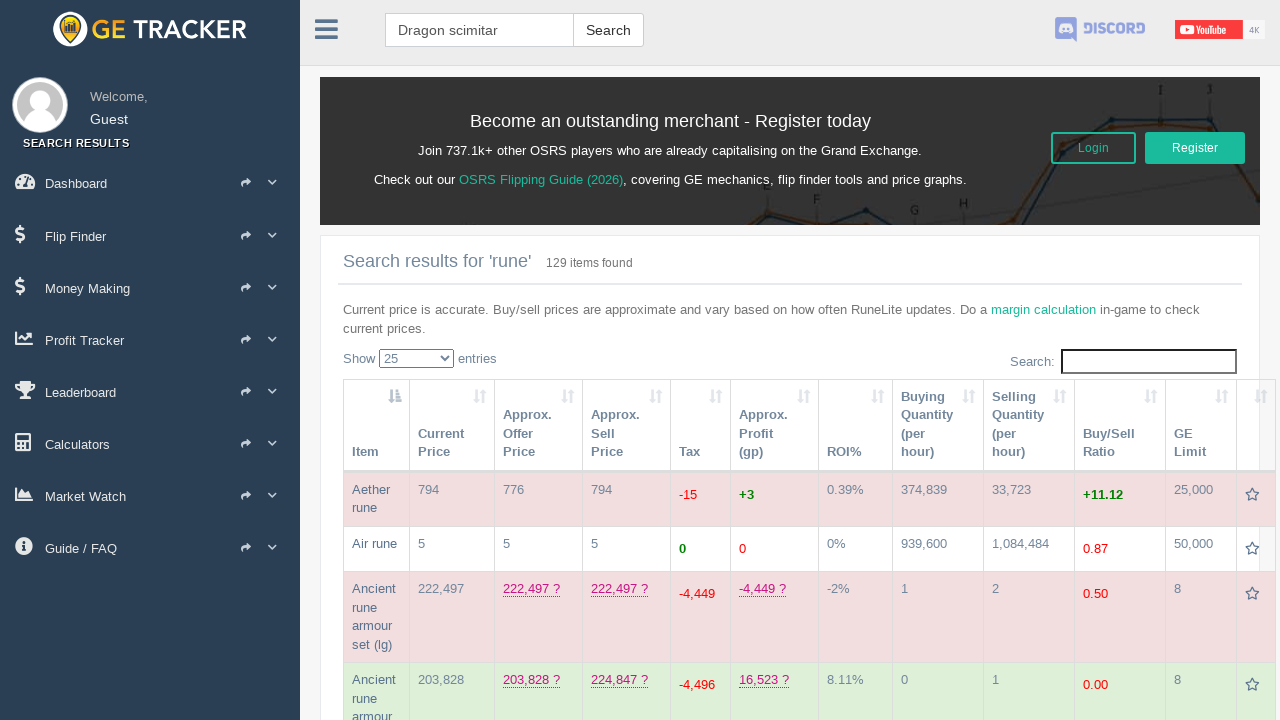

Pressed Enter to submit search on .form-control
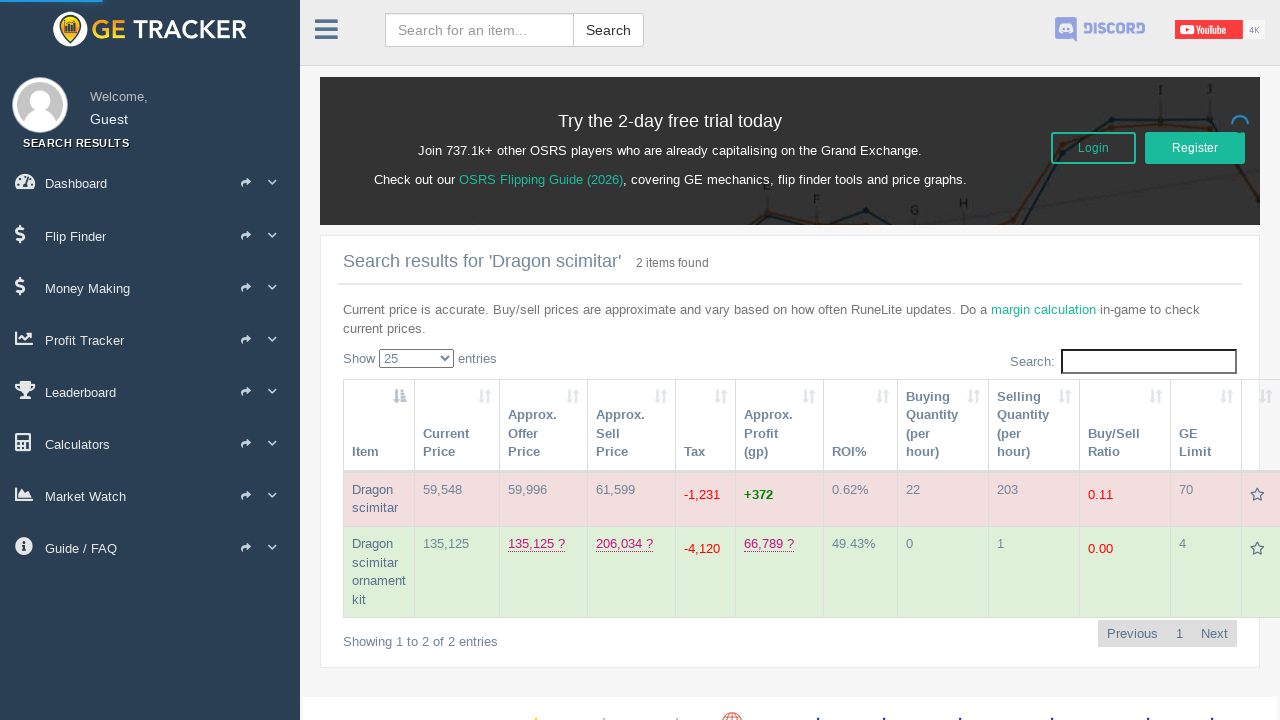

Search results loaded on GE Tracker
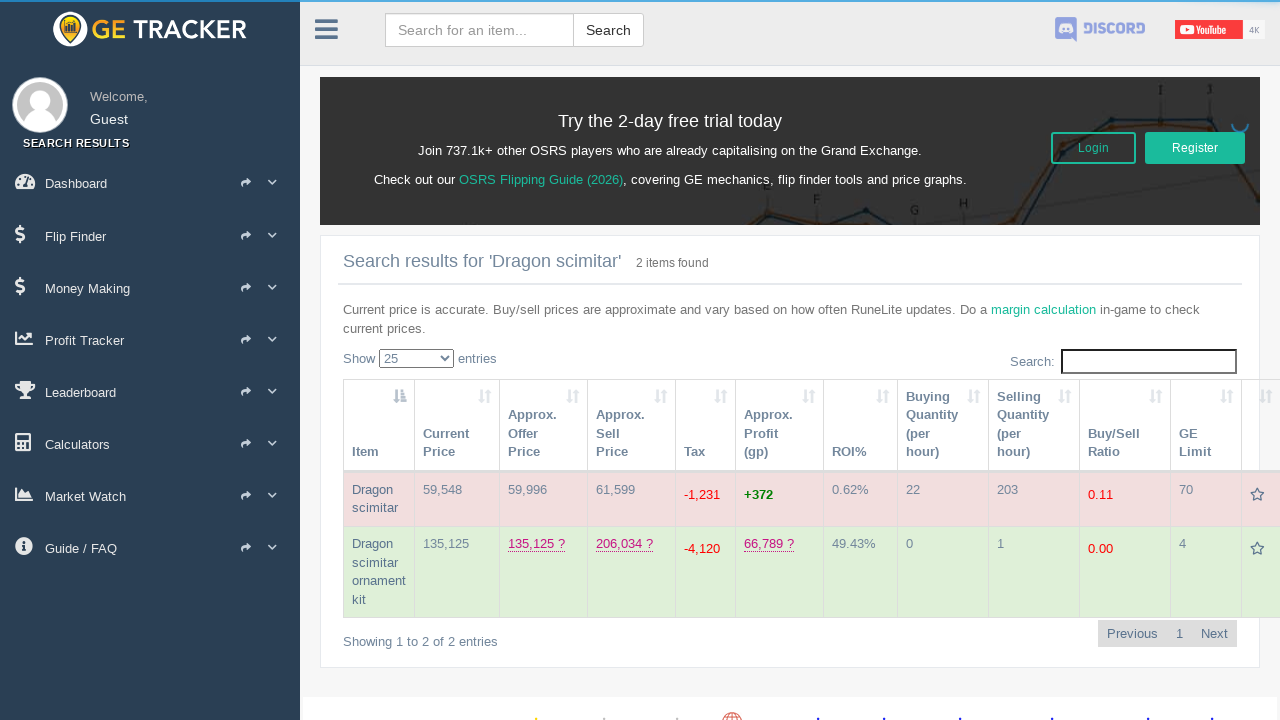

Clicked on matching search result 'Dragon scimitar' at (372, 489) on .row-item-name >> nth=0
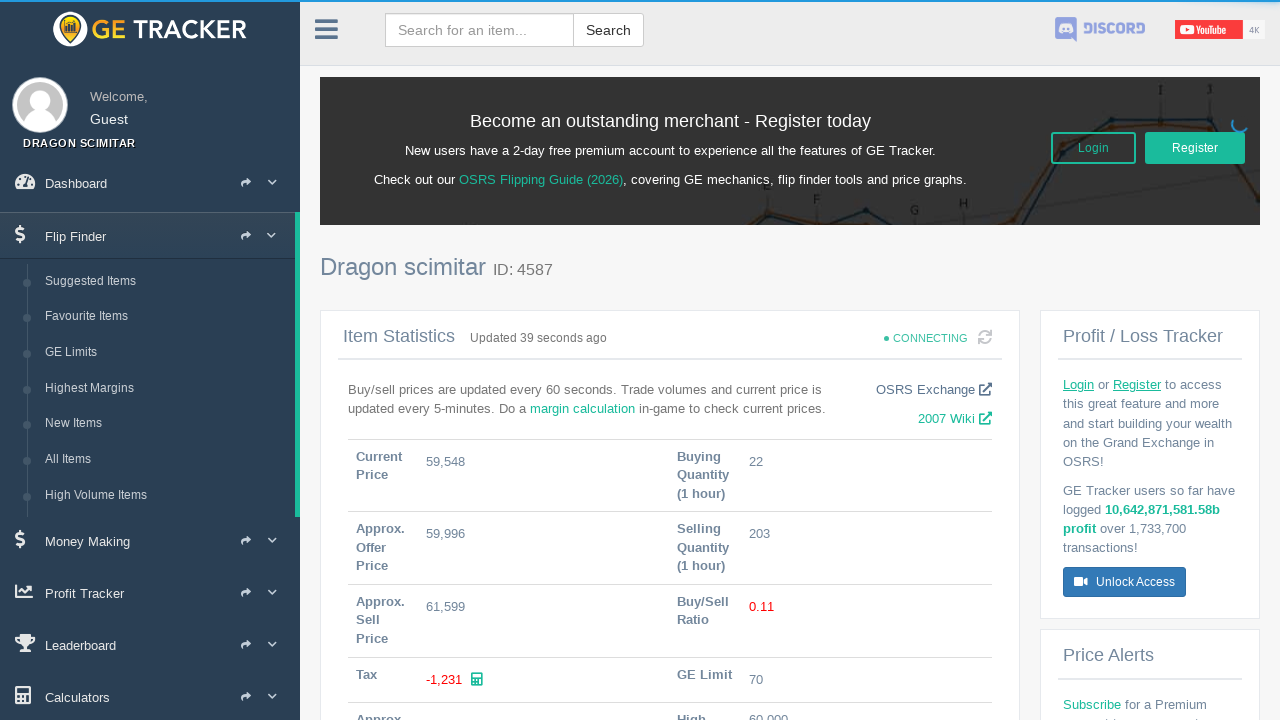

Item detail page loaded successfully
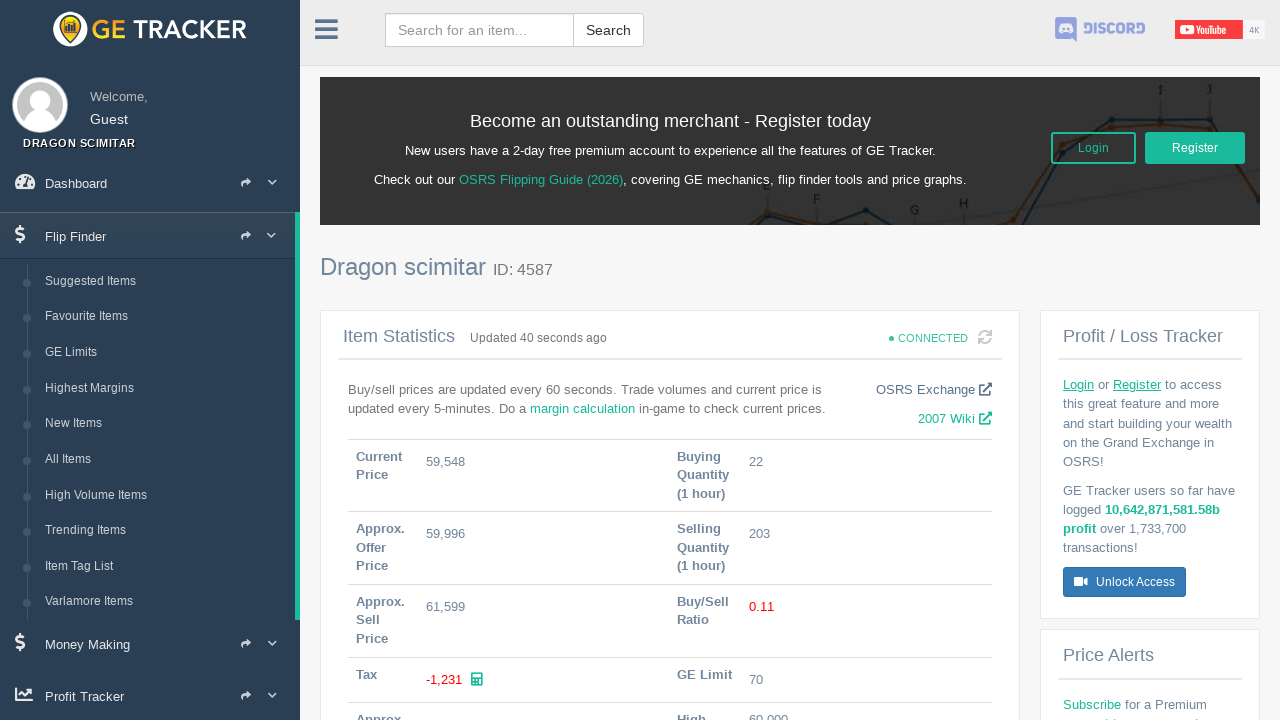

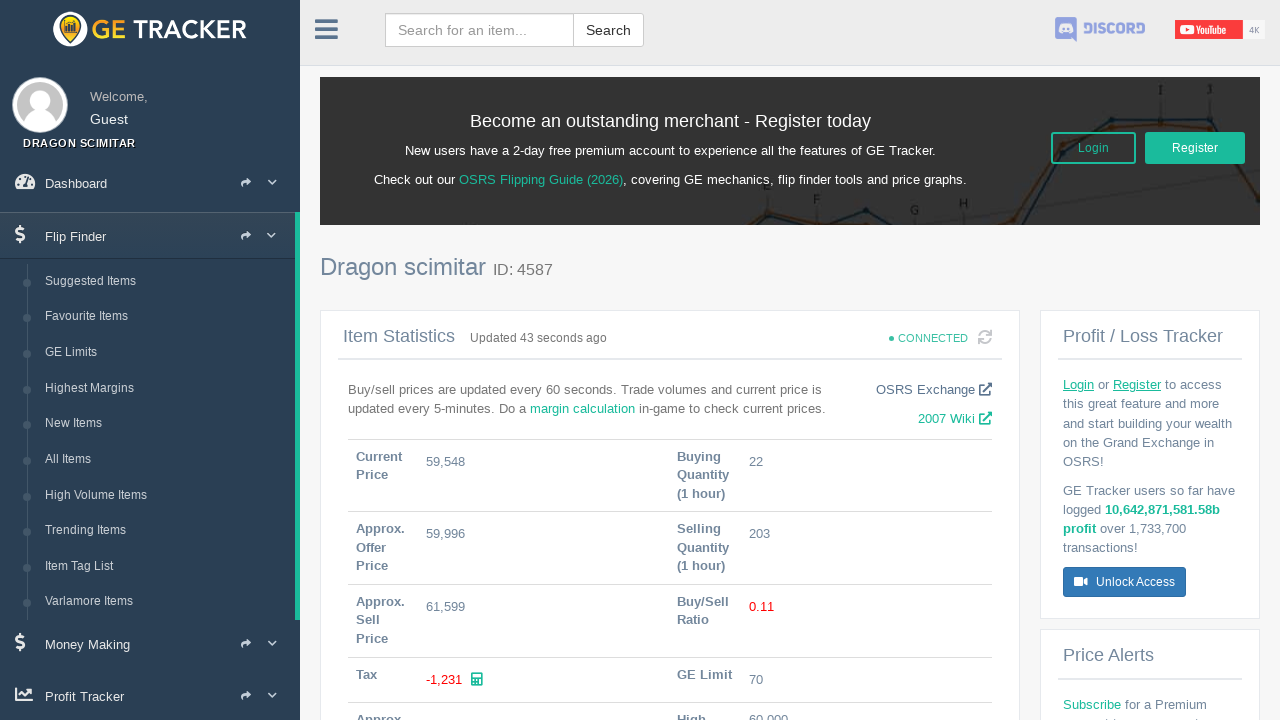